Navigates to the Geb documentation website and verifies that the page title matches the expected value

Starting URL: https://gebish.org

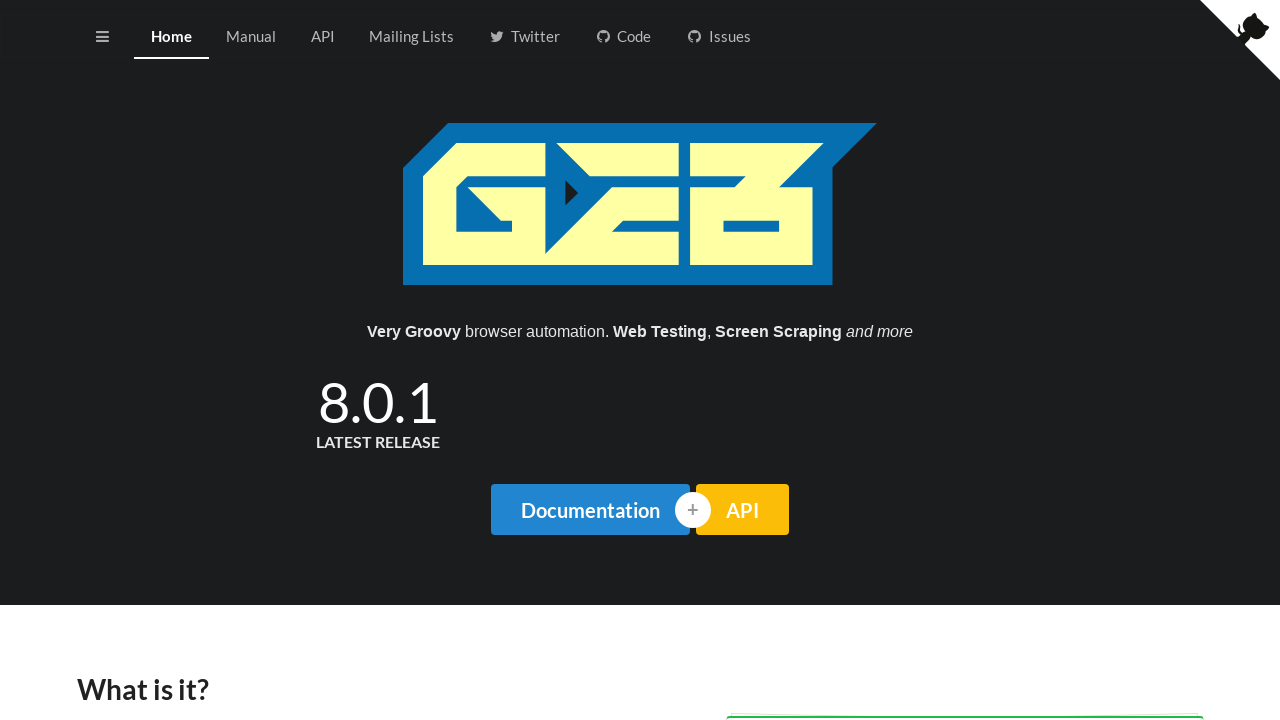

Navigated to https://gebish.org
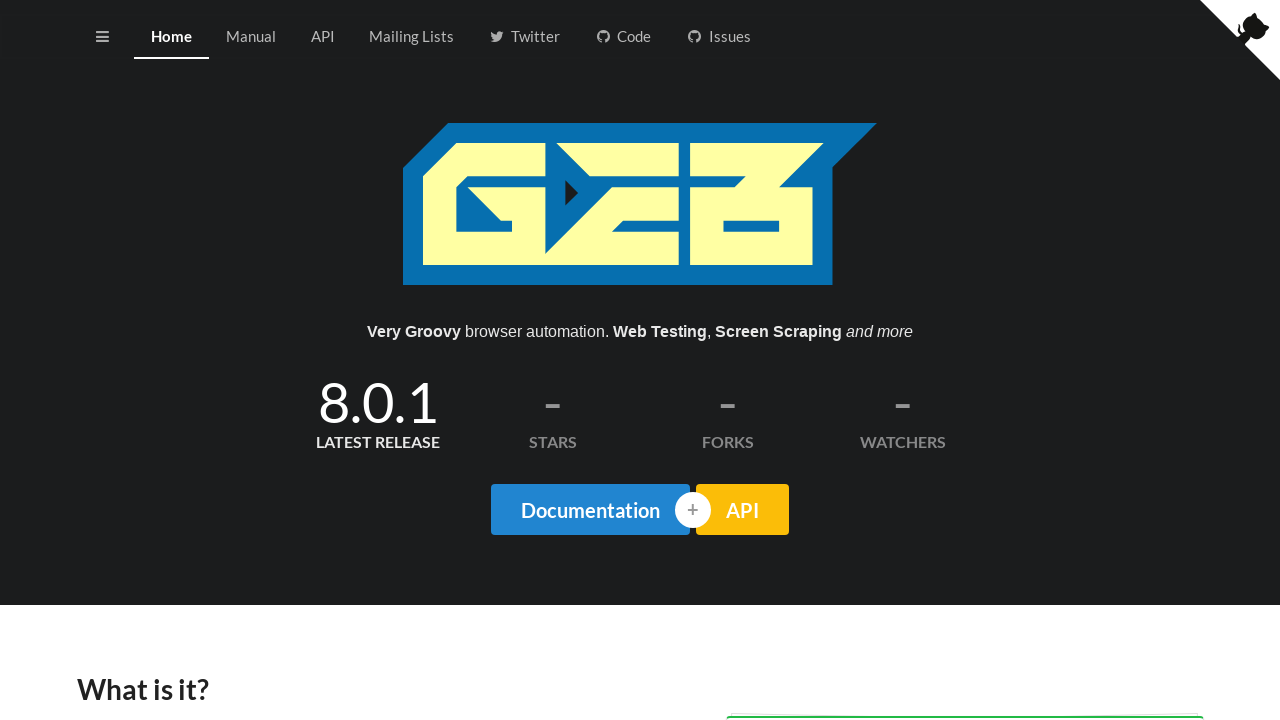

Verified page title matches 'Geb - Very Groovy Browser Automation'
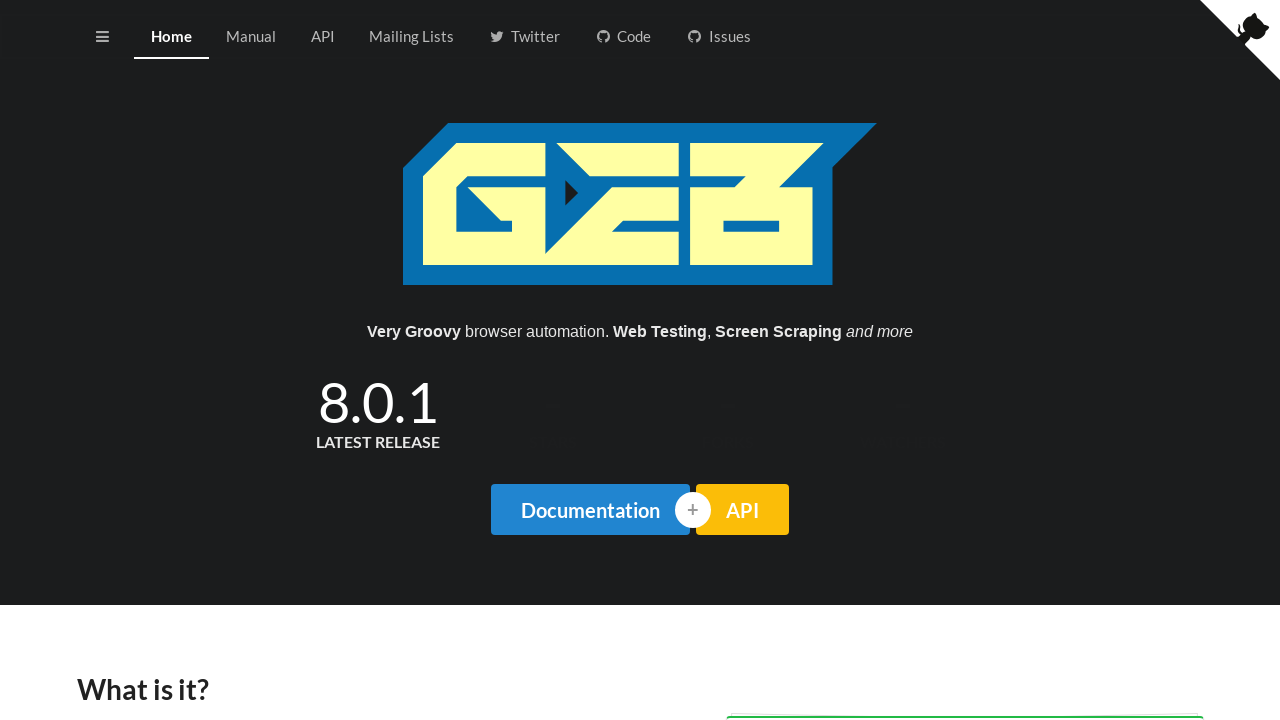

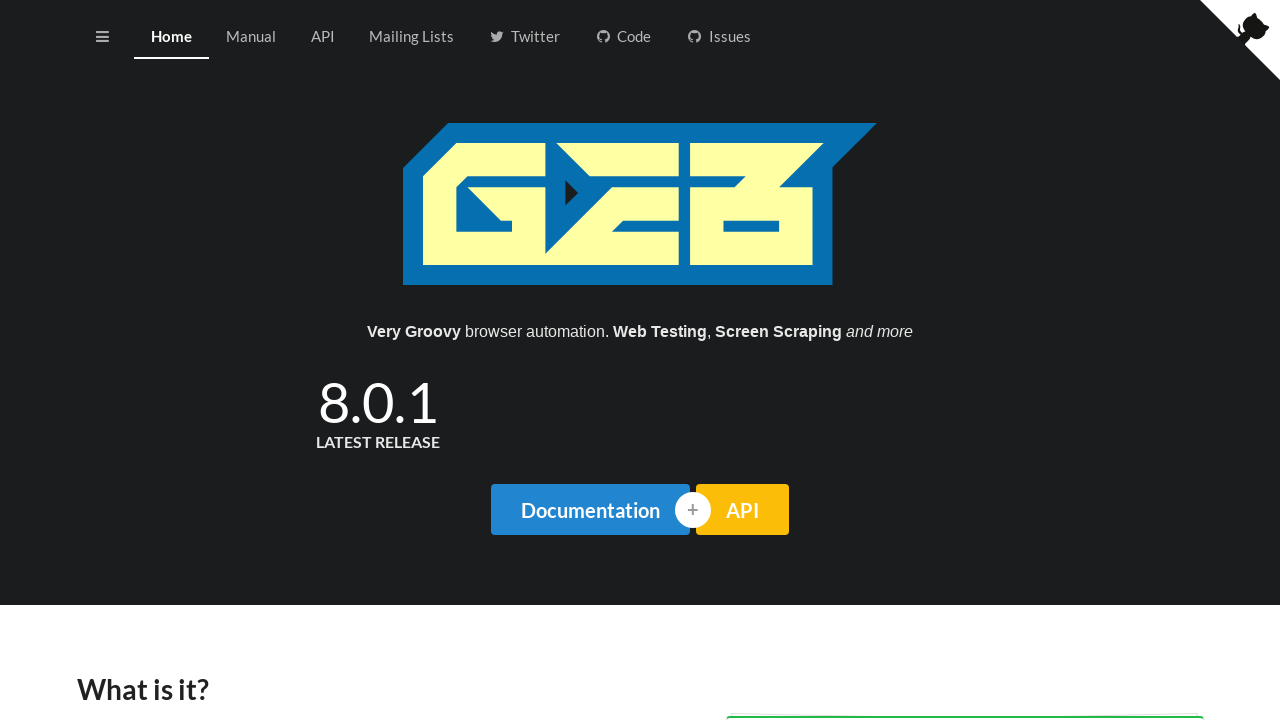